Tests JavaScript alert handling by clicking a timer alert button, waiting for the alert to appear, and accepting it

Starting URL: https://demoqa.com/alerts

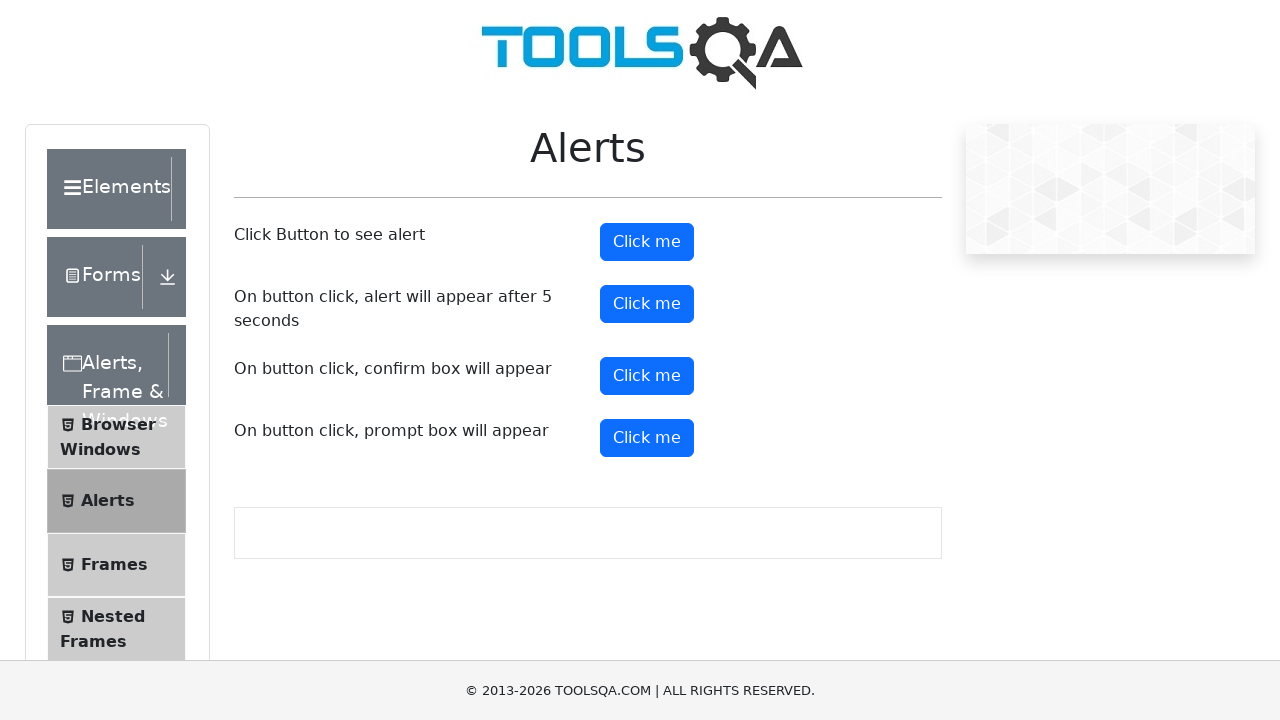

Clicked the timer alert button at (647, 304) on #timerAlertButton
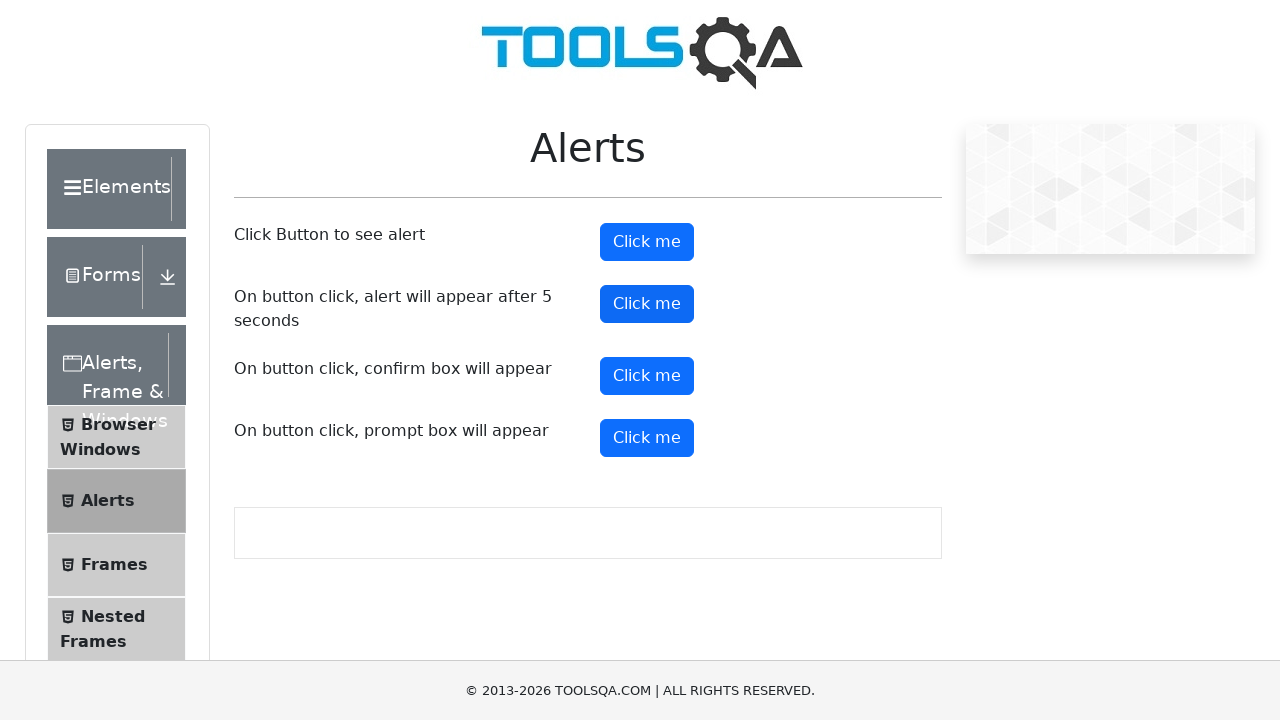

Waited 6 seconds for alert to appear
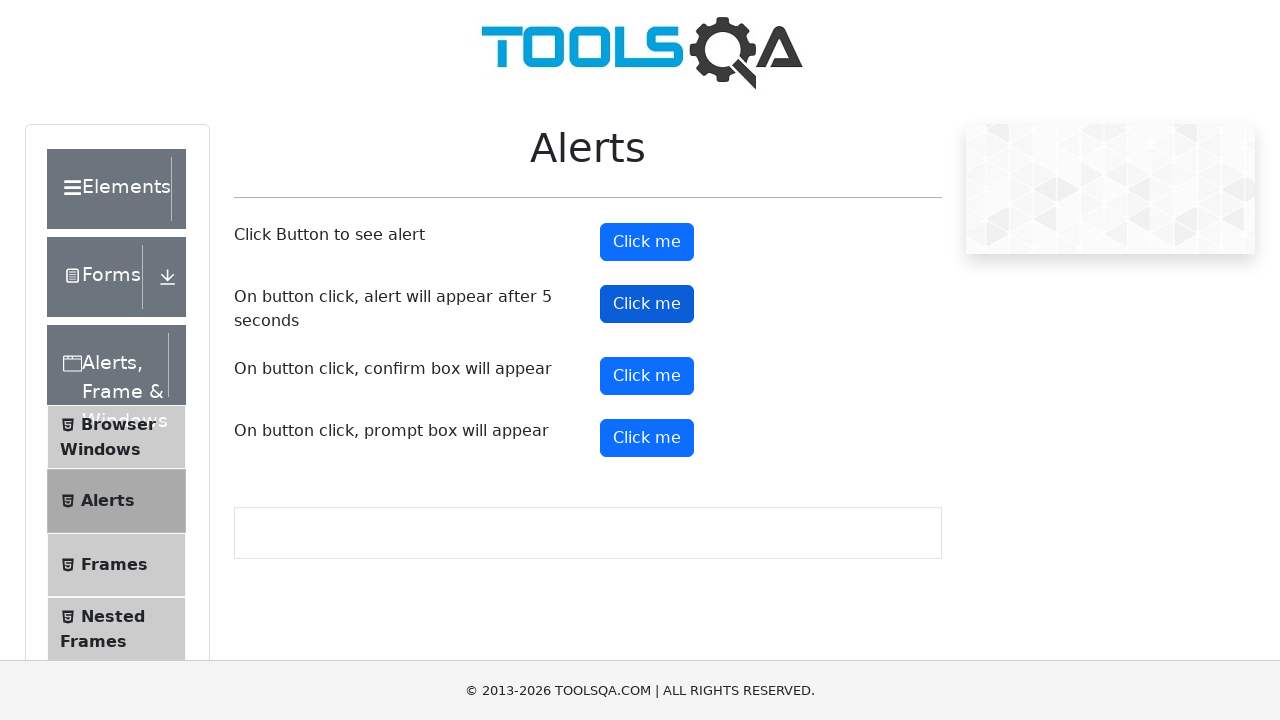

Set up dialog handler to accept alerts
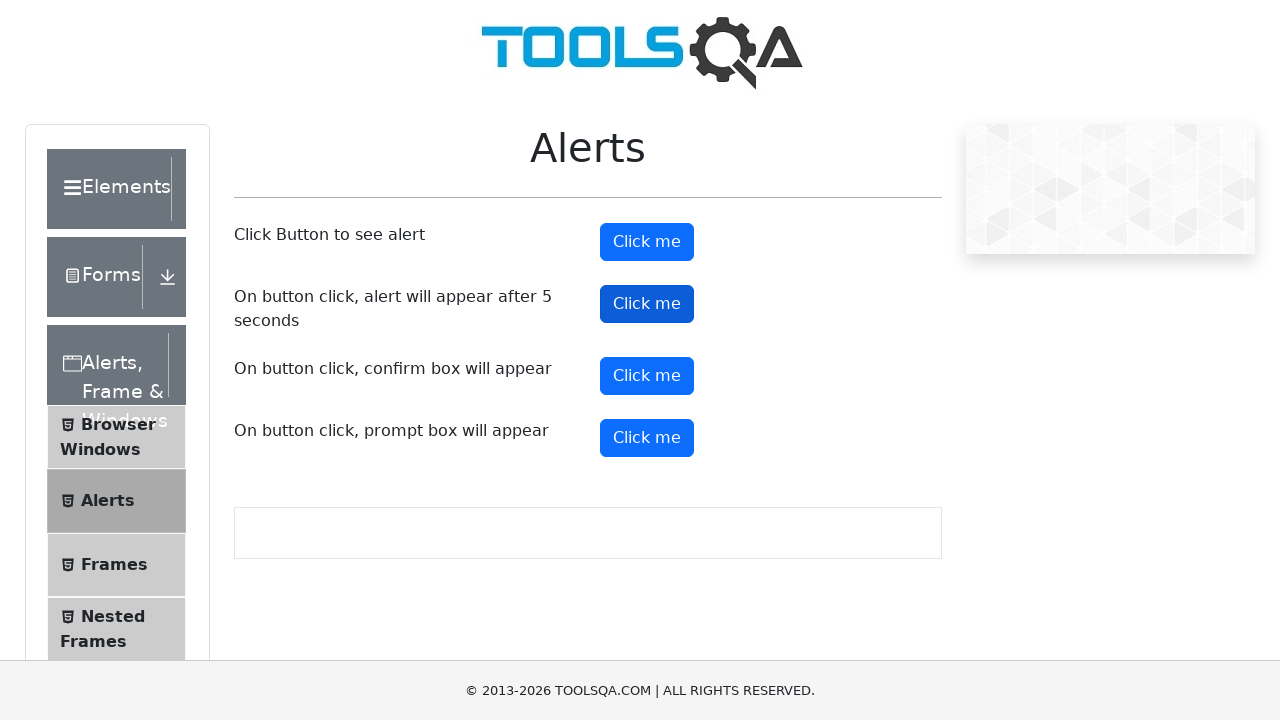

Registered custom dialog handler function
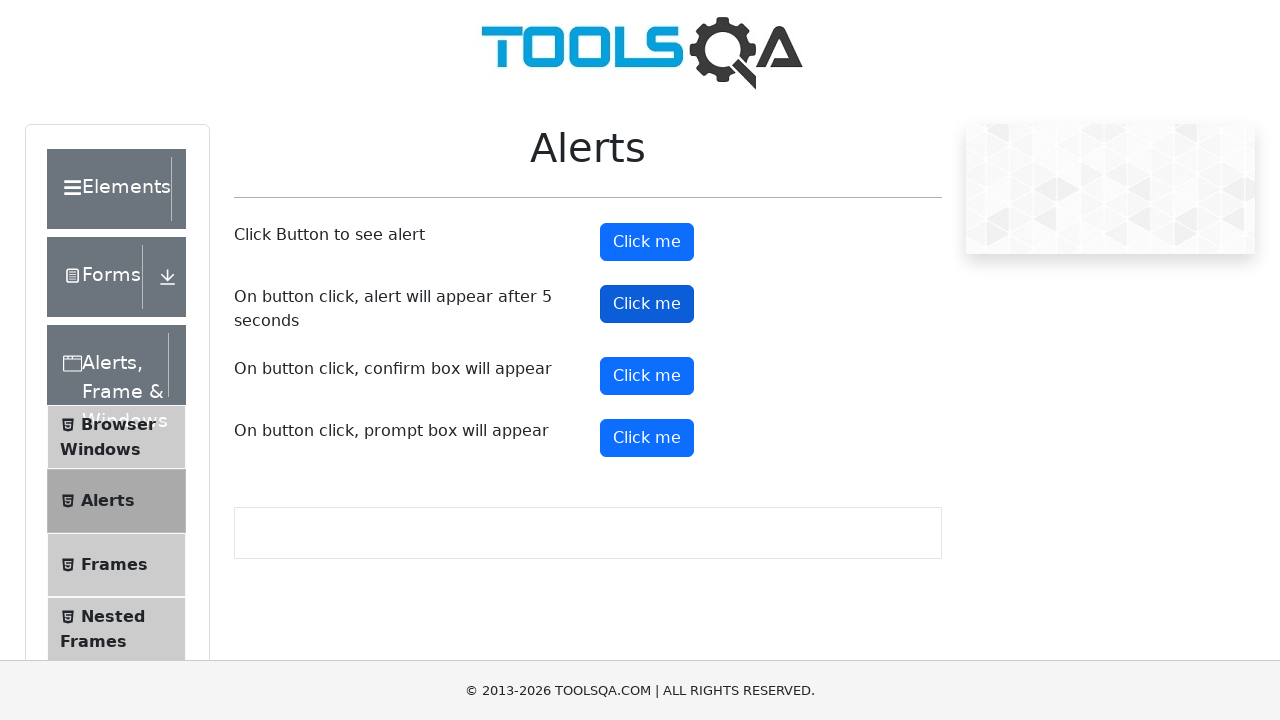

Clicked the timer alert button again with proper handler at (647, 304) on #timerAlertButton
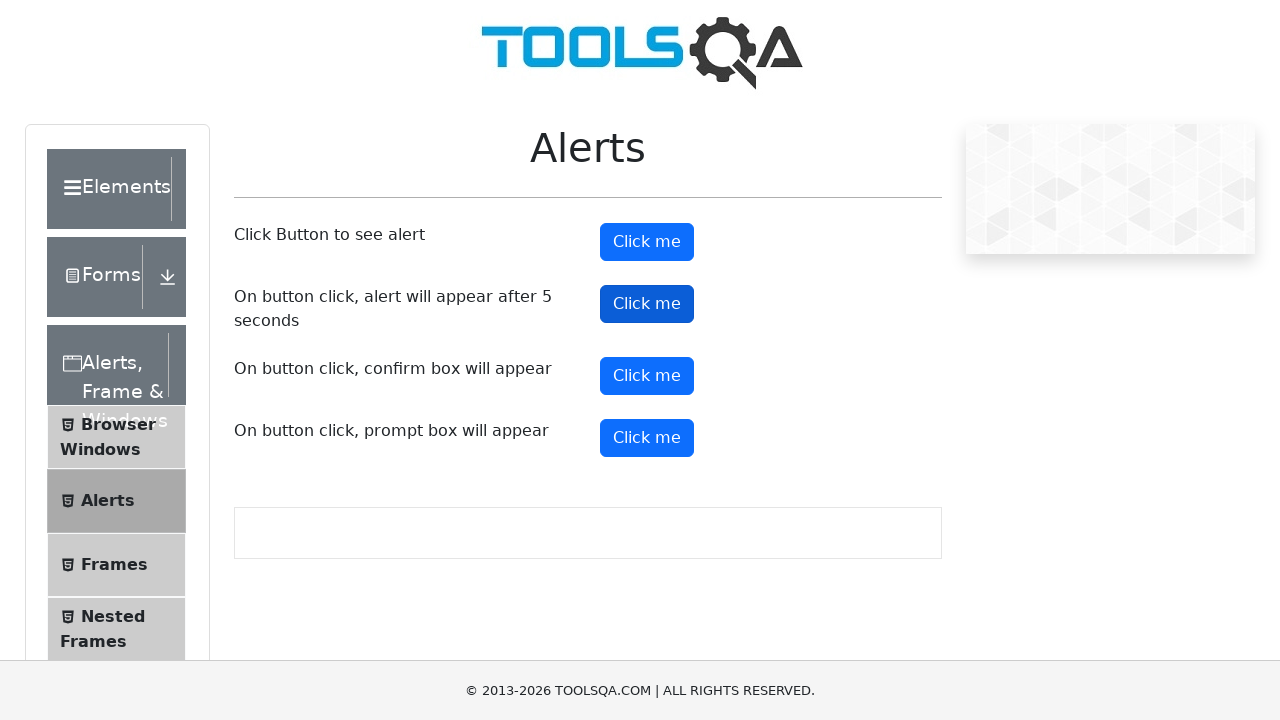

Waited 6 seconds for alert to be triggered and accepted
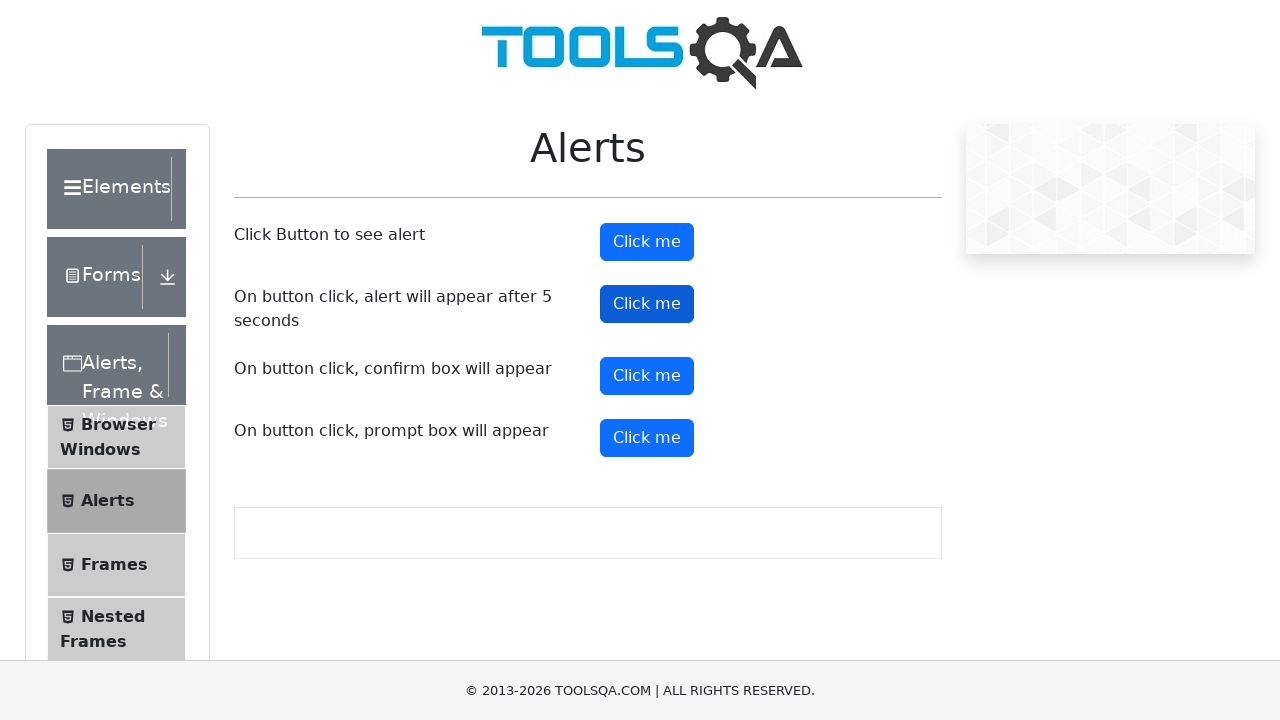

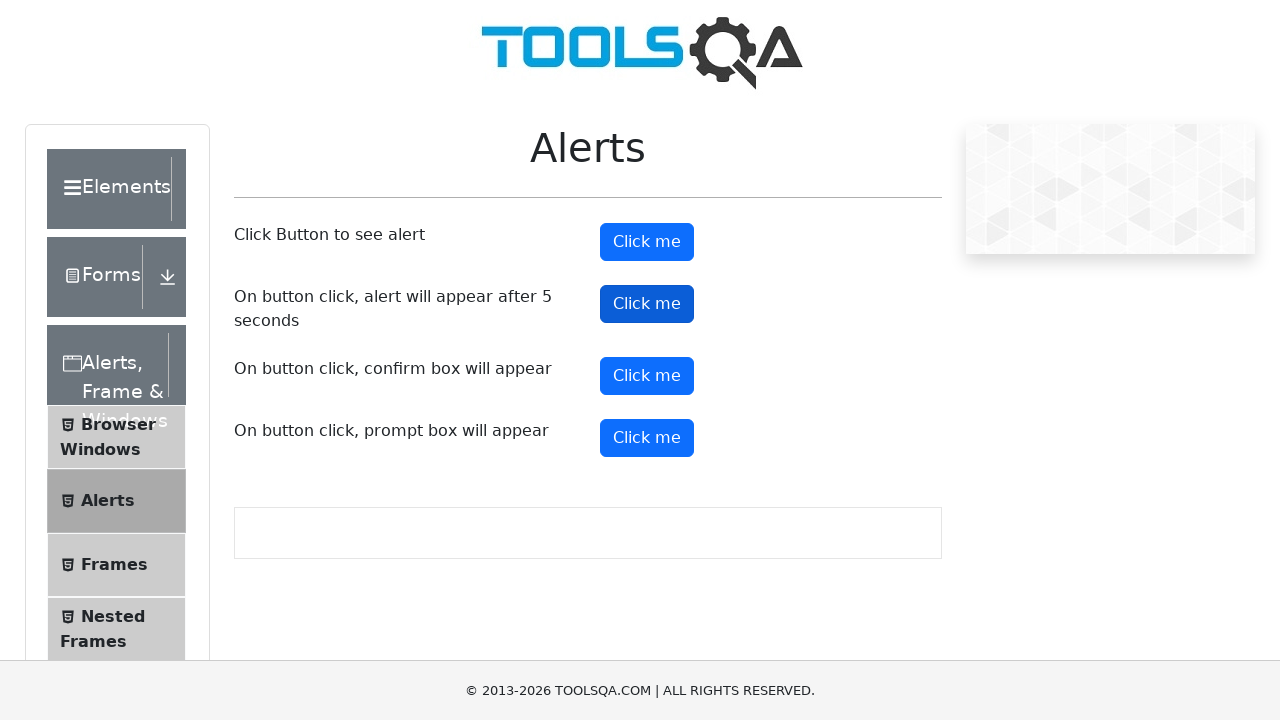